Opens YouTube and sets the browser window to a specific size (750x800 pixels)

Starting URL: https://www.youtube.com

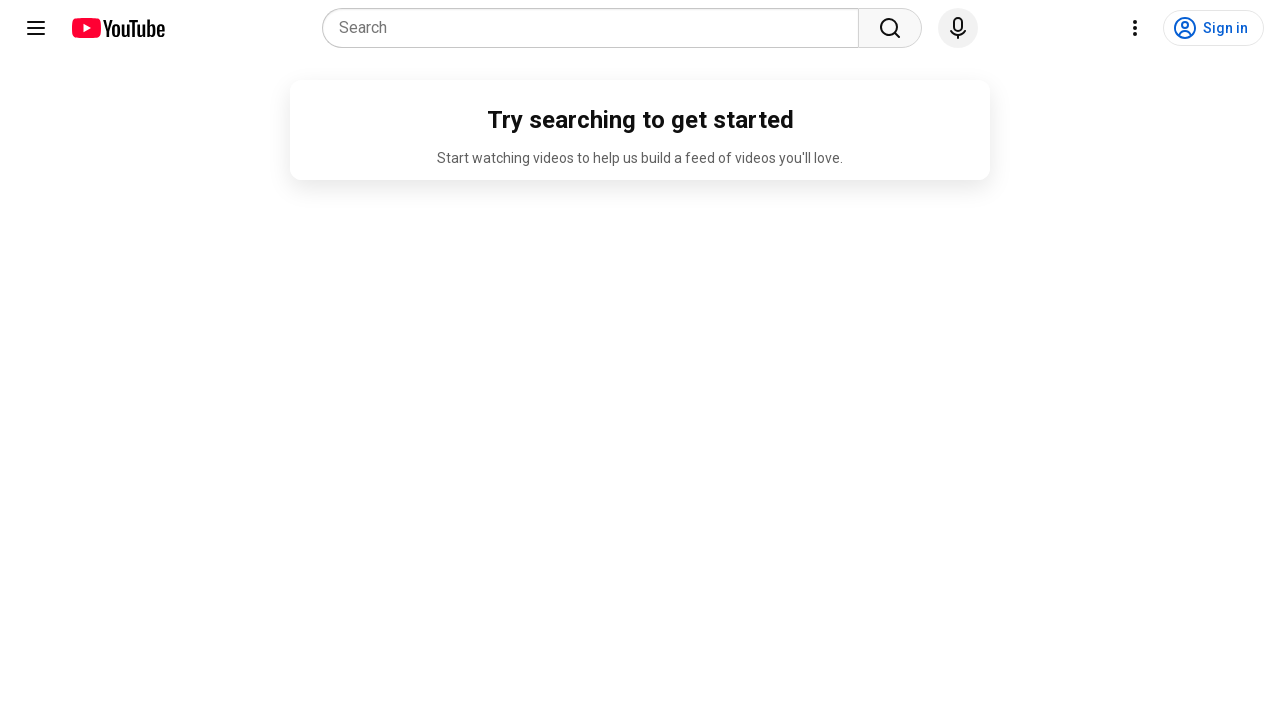

Set browser window size to 750x800 pixels
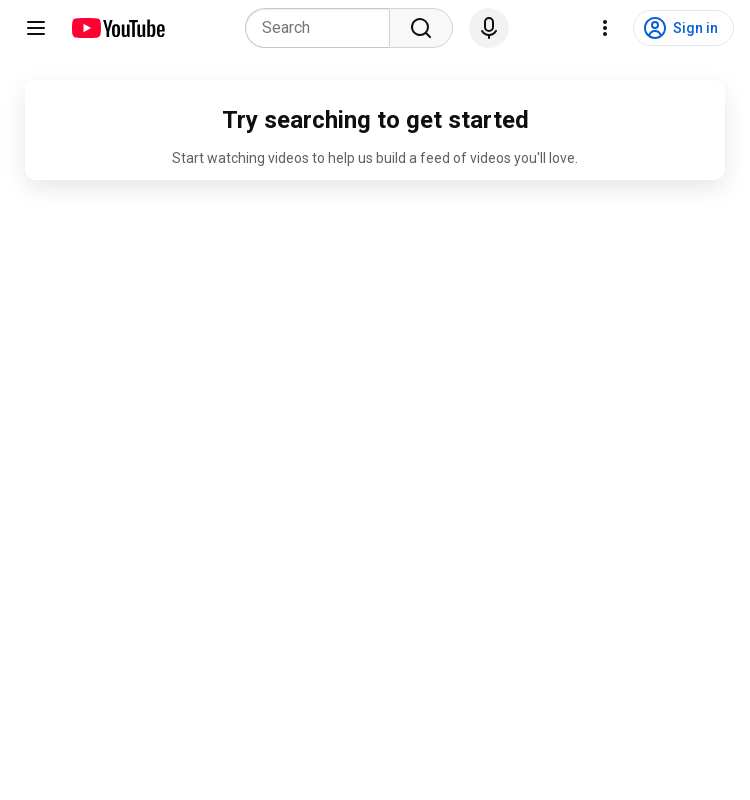

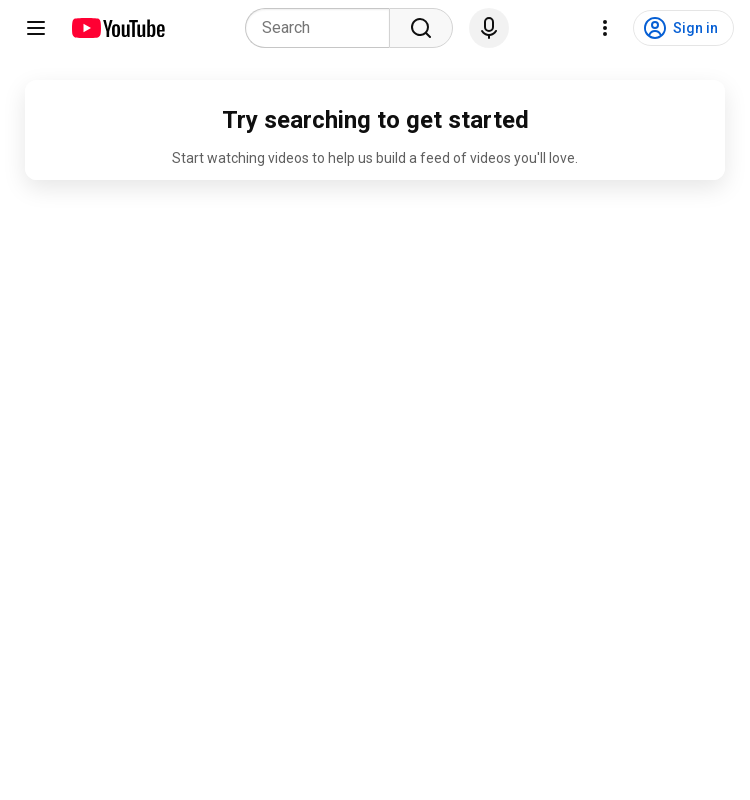